Navigates through paginated product table, searching for a specific product and locating its price

Starting URL: https://testautomationpractice.blogspot.com/

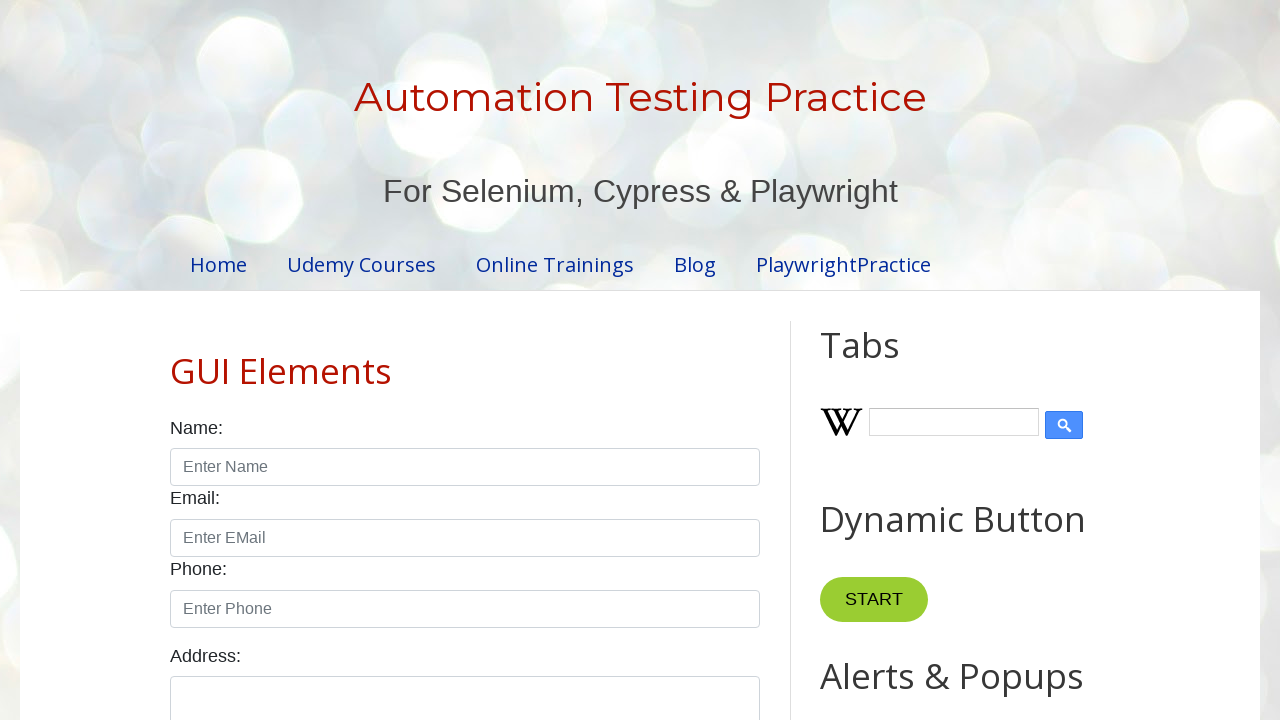

Retrieved all pagination links
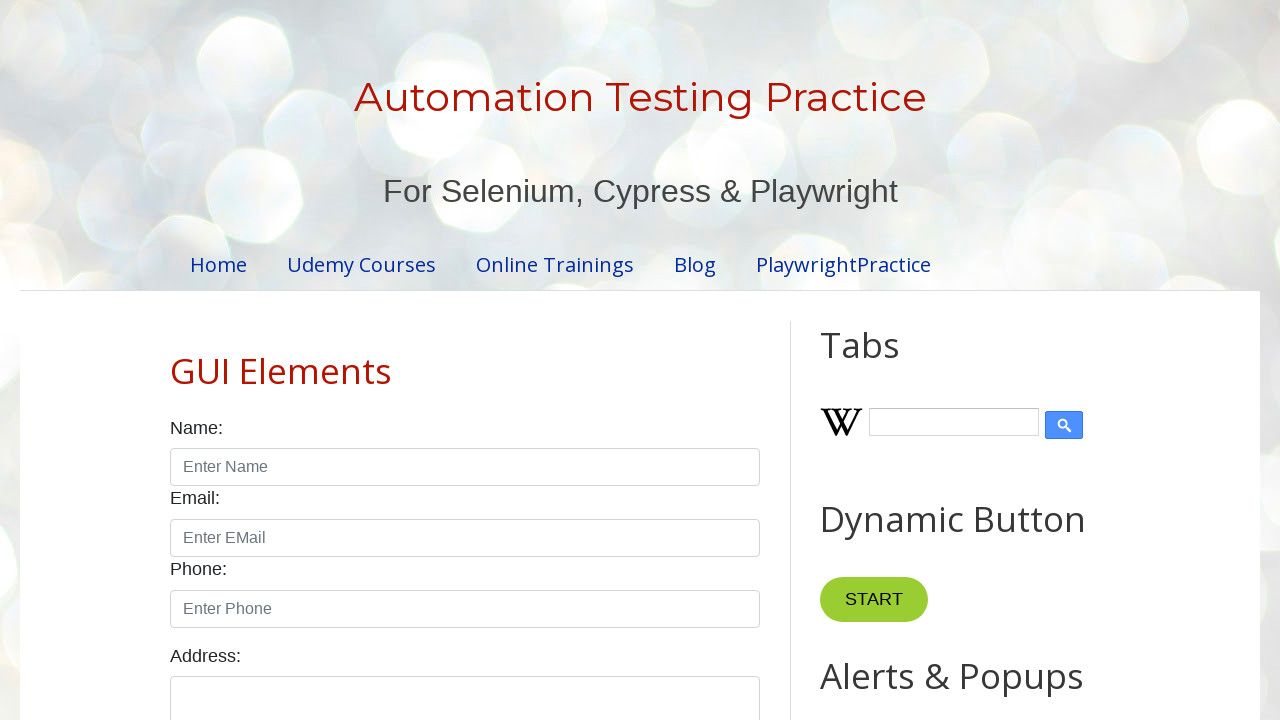

Retrieved all table rows from product table
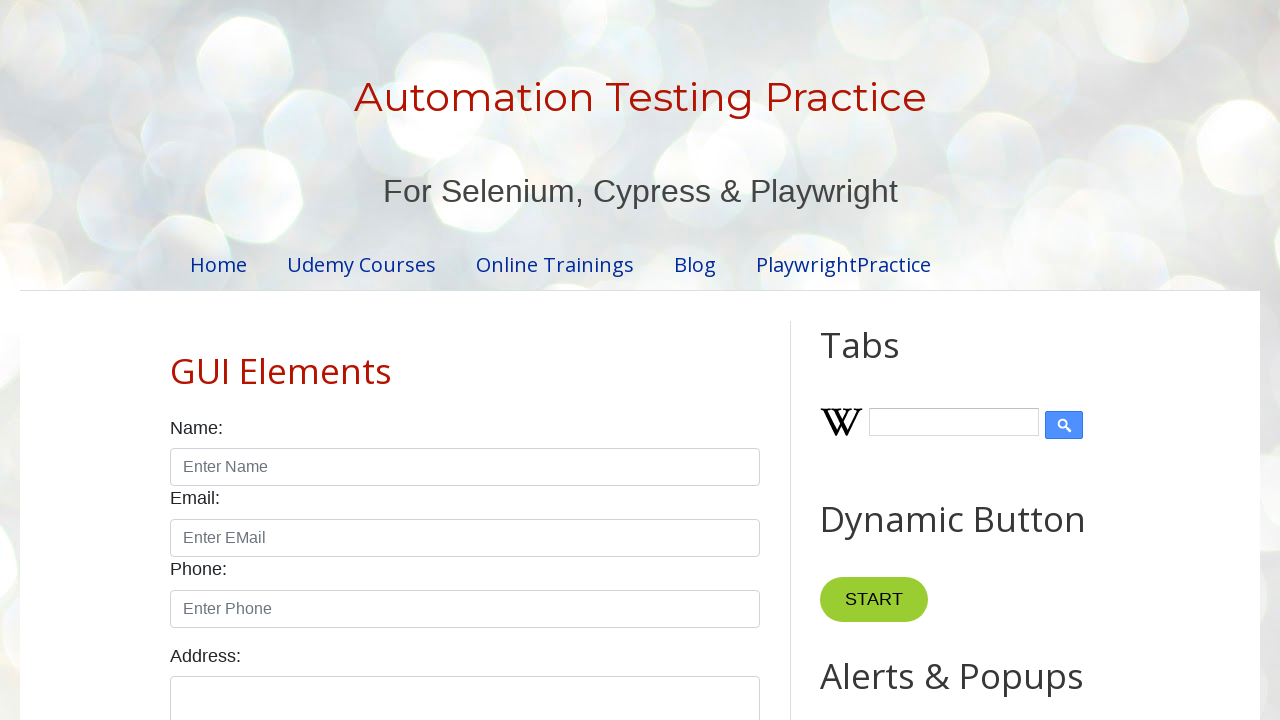

Clicked on pagination page 1 at (416, 361) on //*[@id="pagination"]/li[1]/a
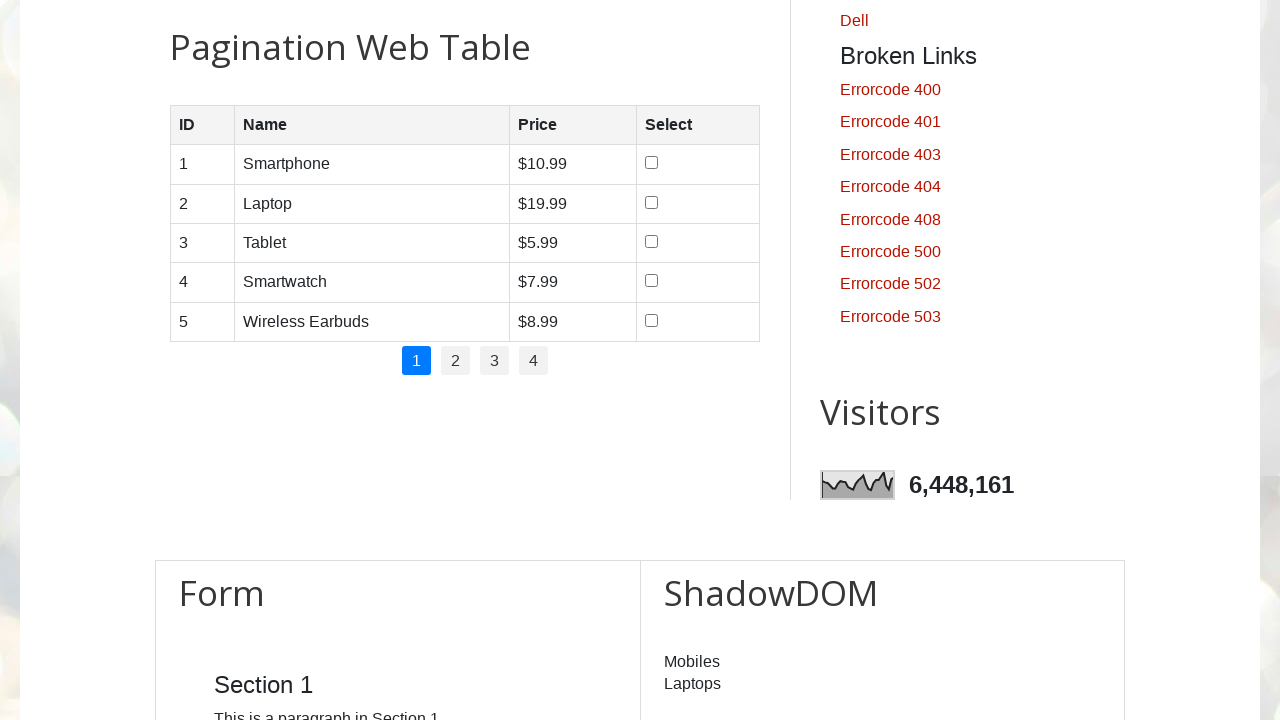

Retrieved product name from row 1: Smartphone
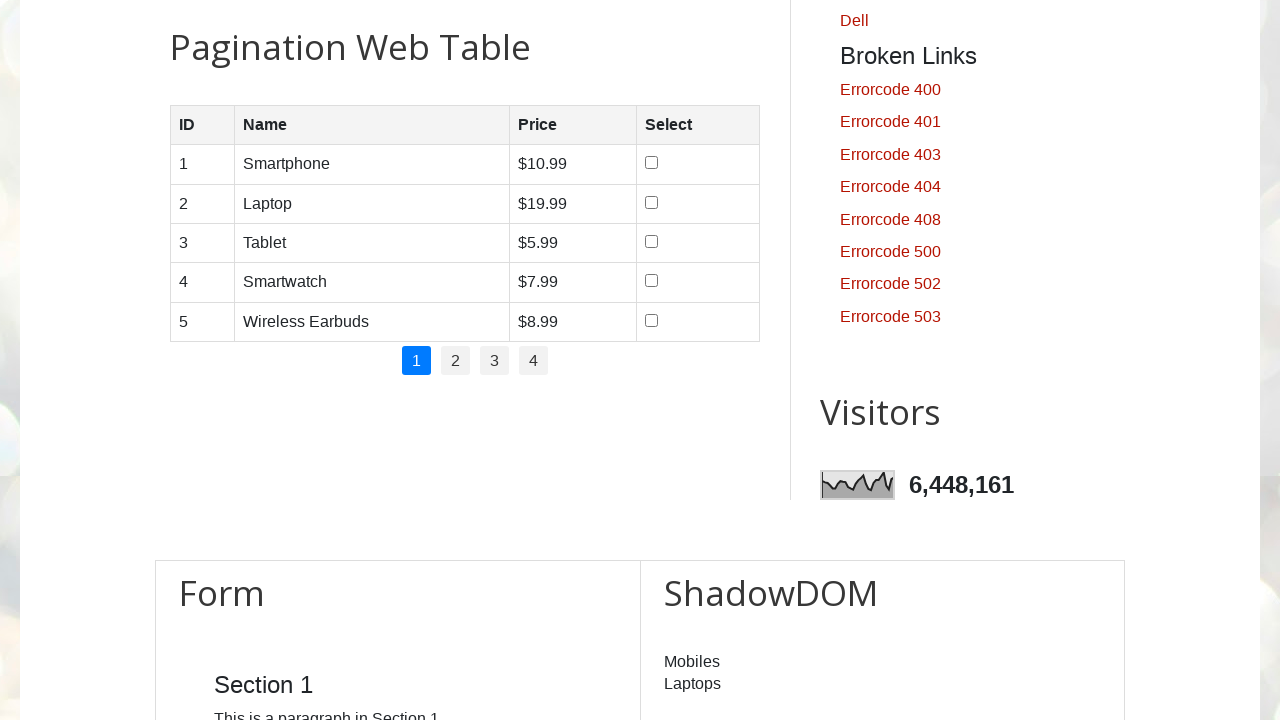

Retrieved product name from row 2: Laptop
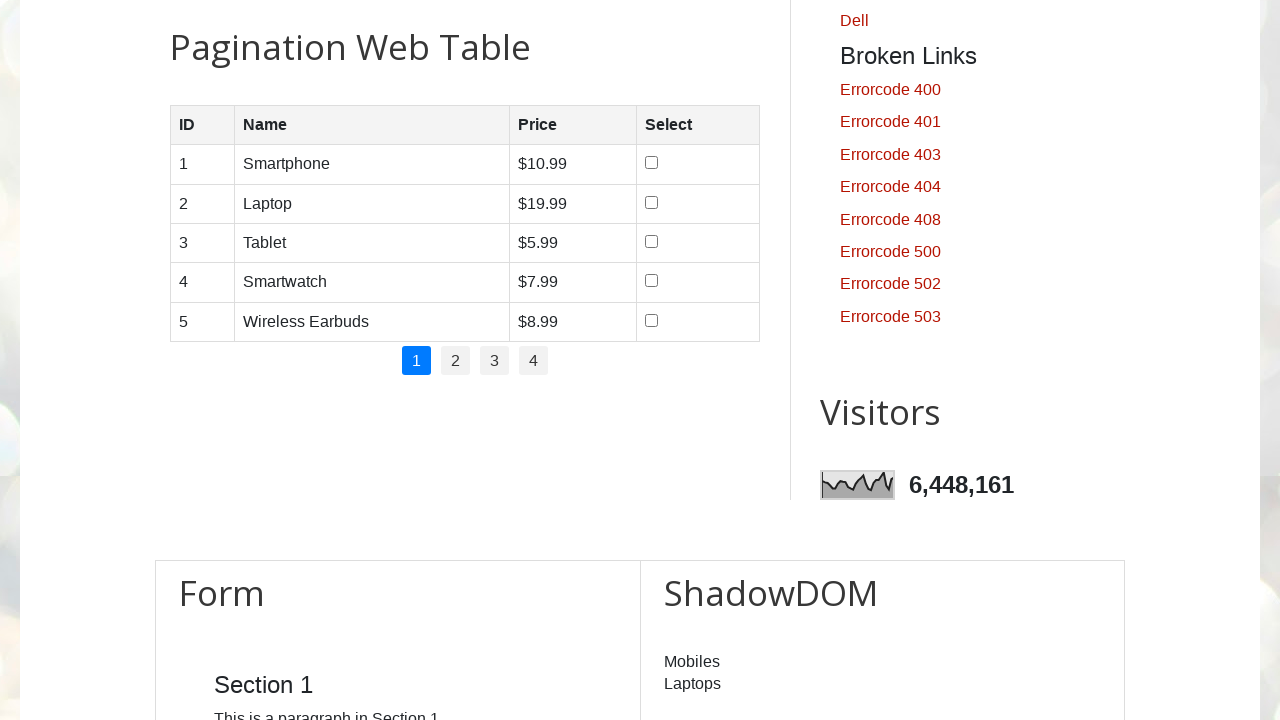

Retrieved product name from row 3: Tablet 
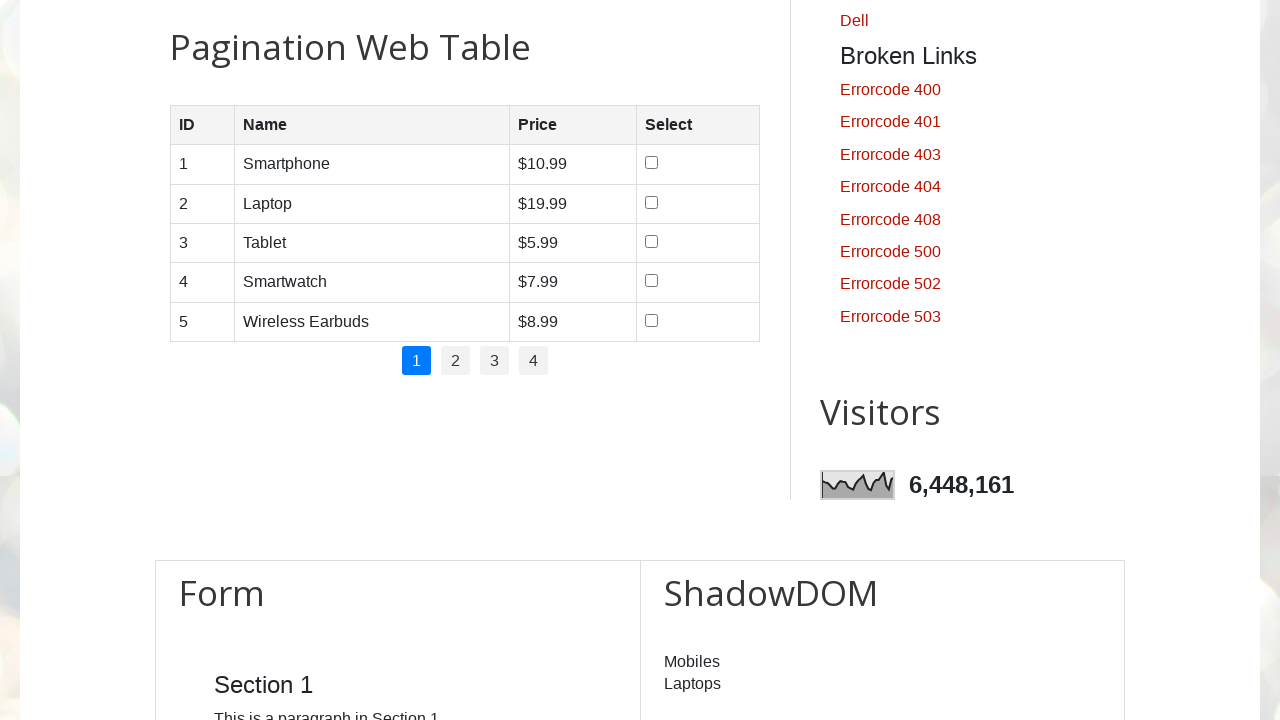

Retrieved product name from row 4: Smartwatch
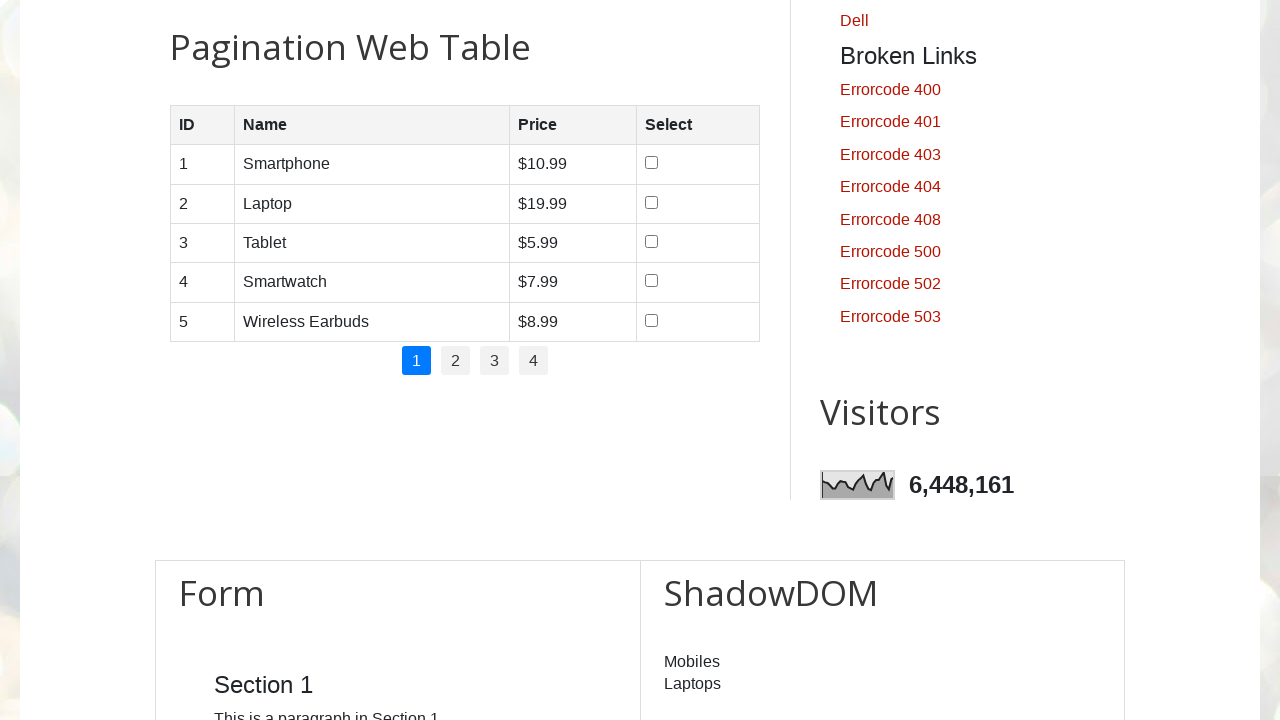

Retrieved product name from row 5: Wireless Earbuds
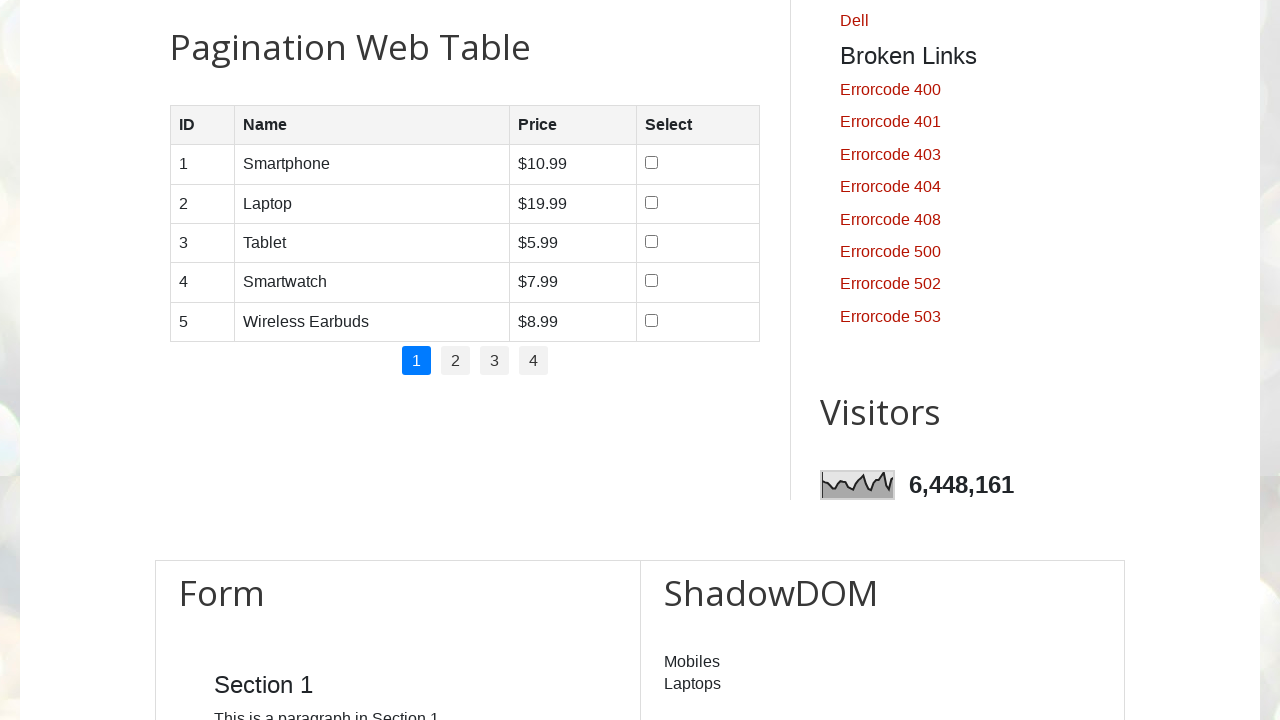

Clicked on pagination page 2 at (456, 361) on //*[@id="pagination"]/li[2]/a
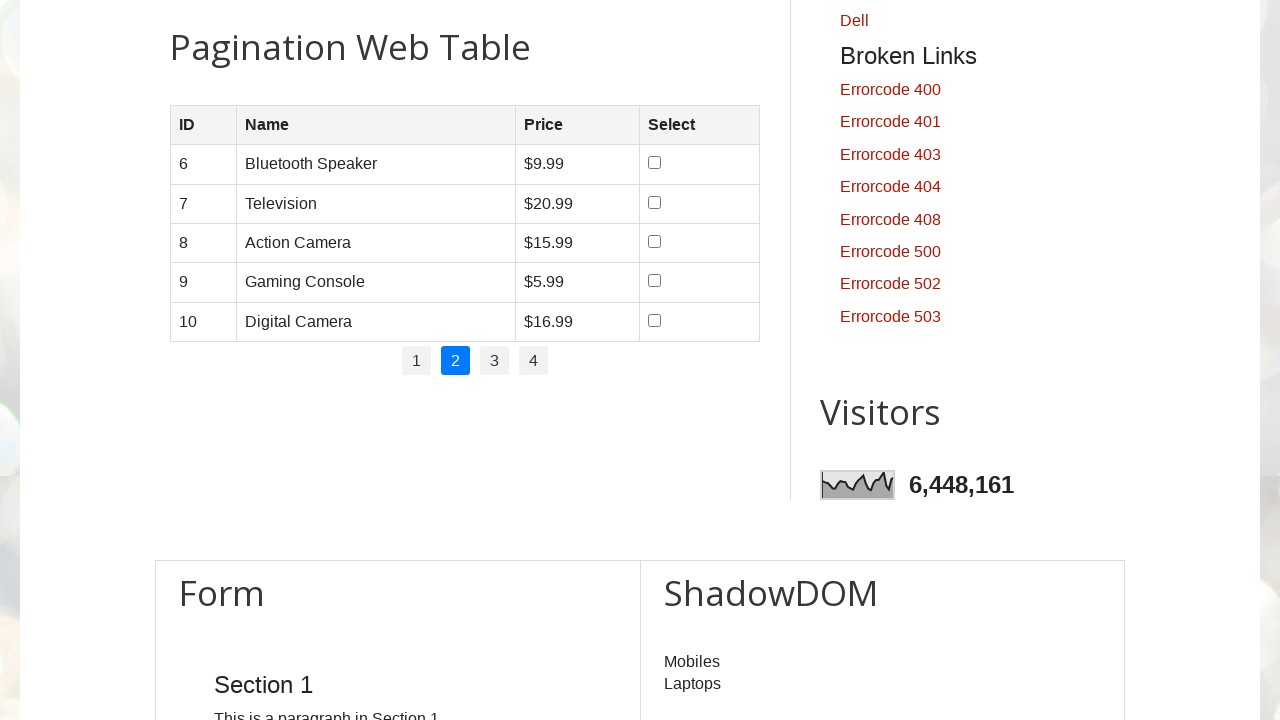

Retrieved product name from row 1: Bluetooth Speaker
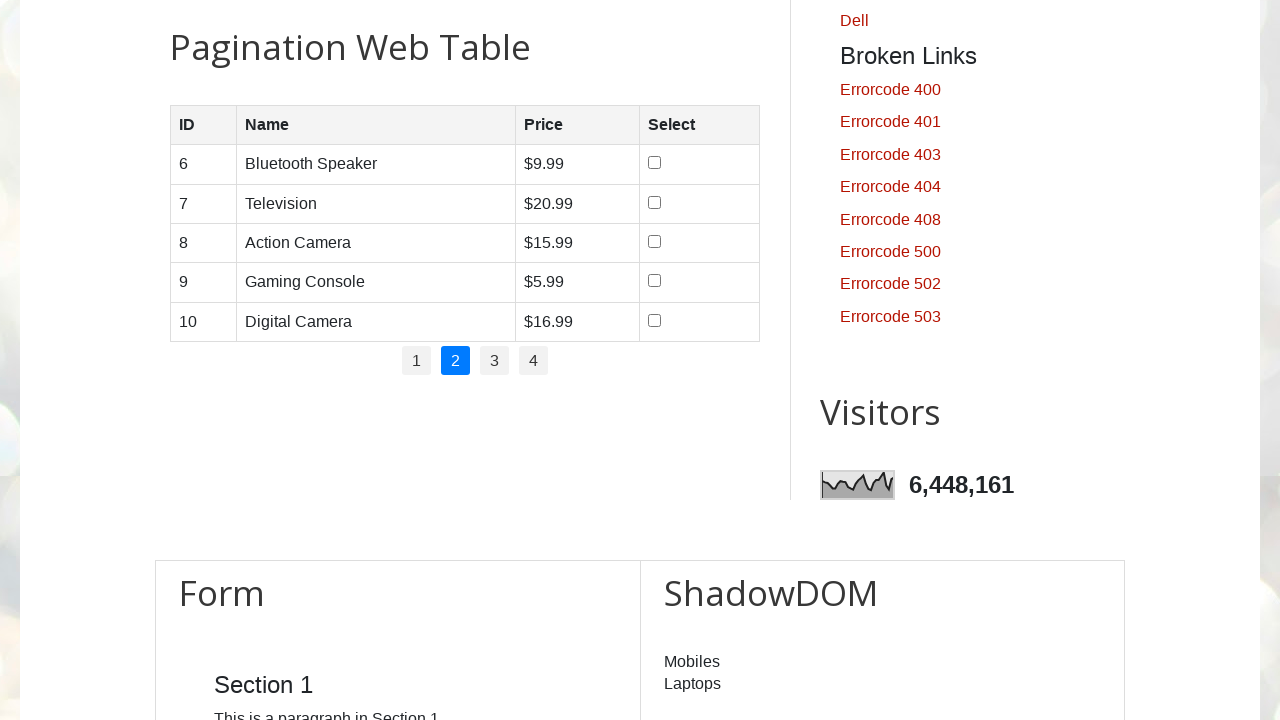

Retrieved product name from row 2: Television
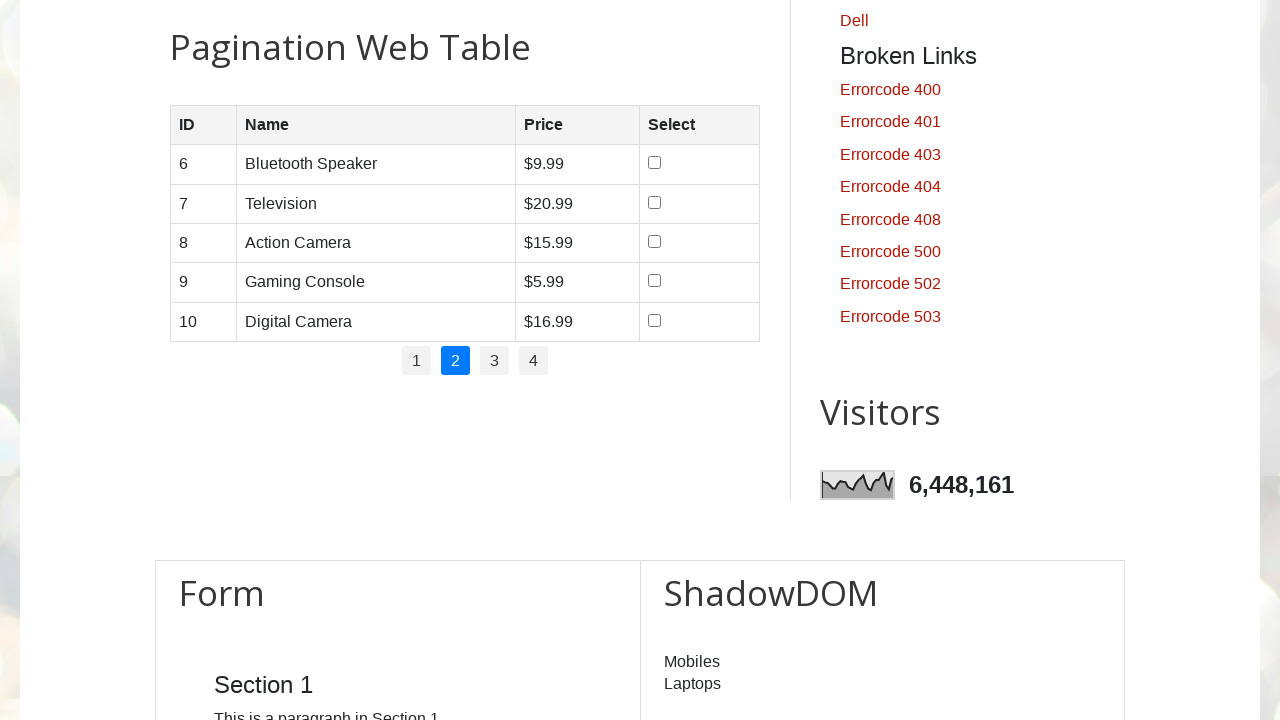

Retrieved product name from row 3: Action Camera
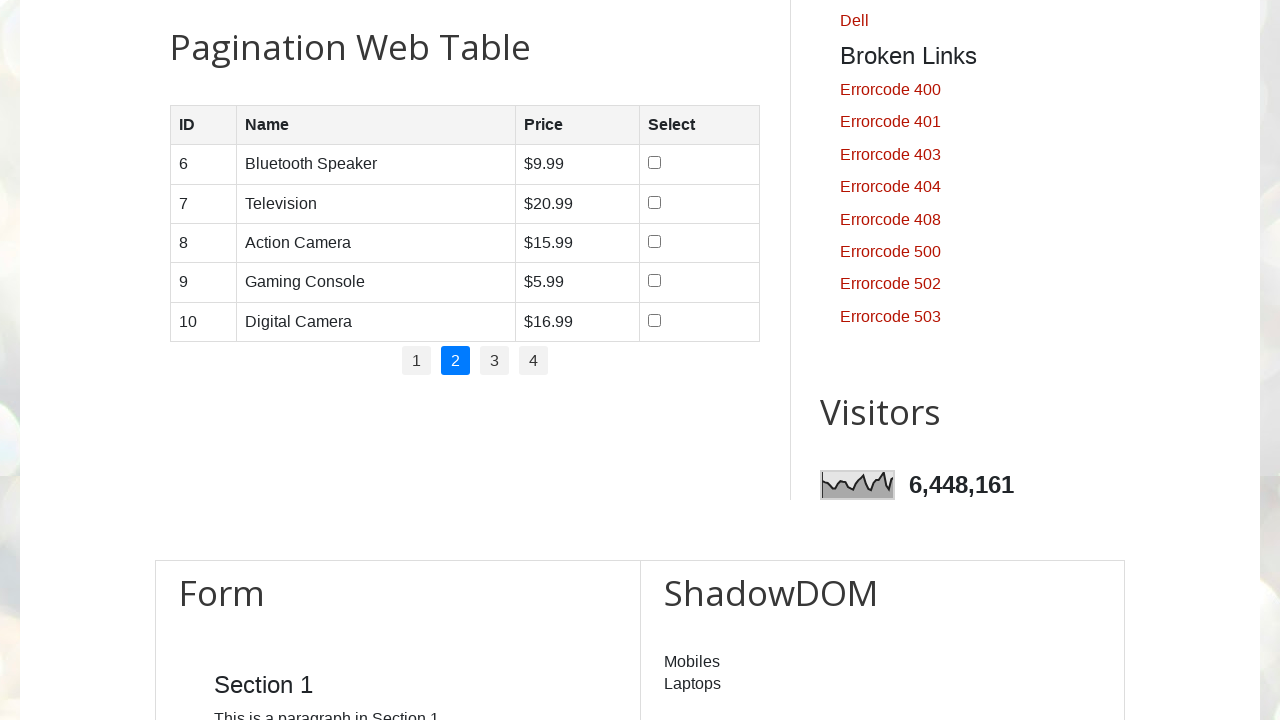

Retrieved product name from row 4: Gaming Console
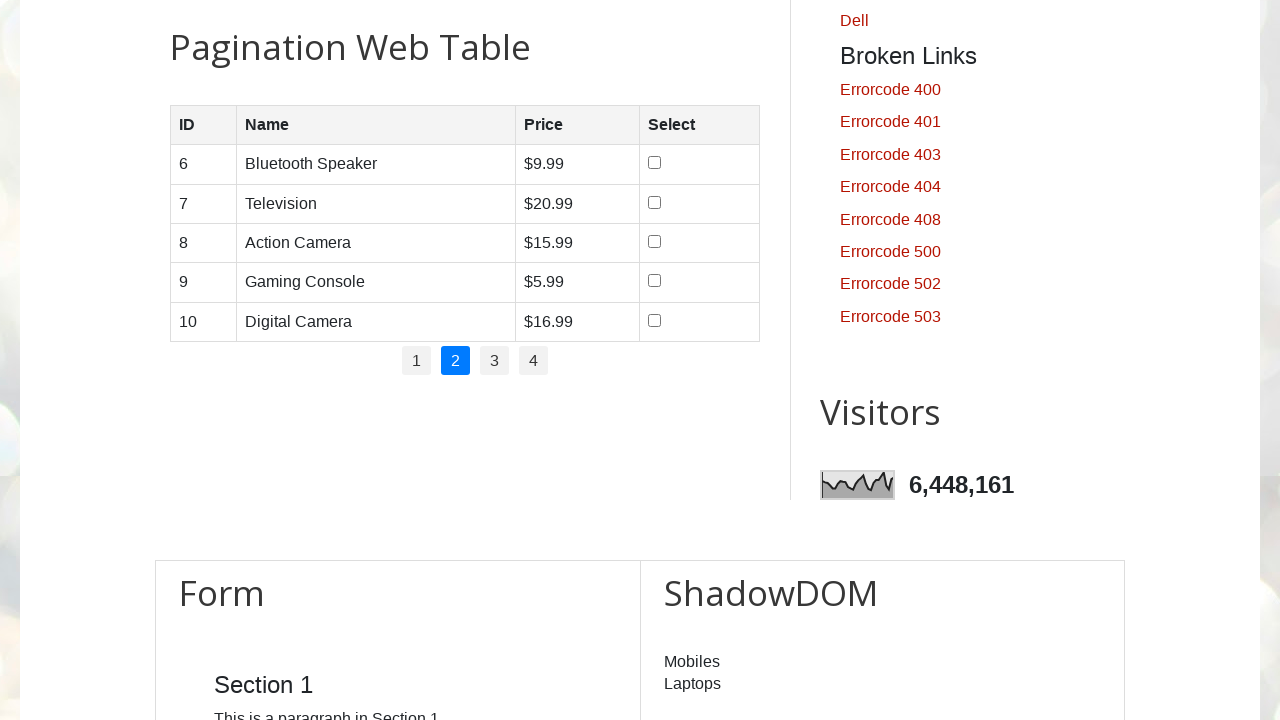

Retrieved product name from row 5: Digital Camera
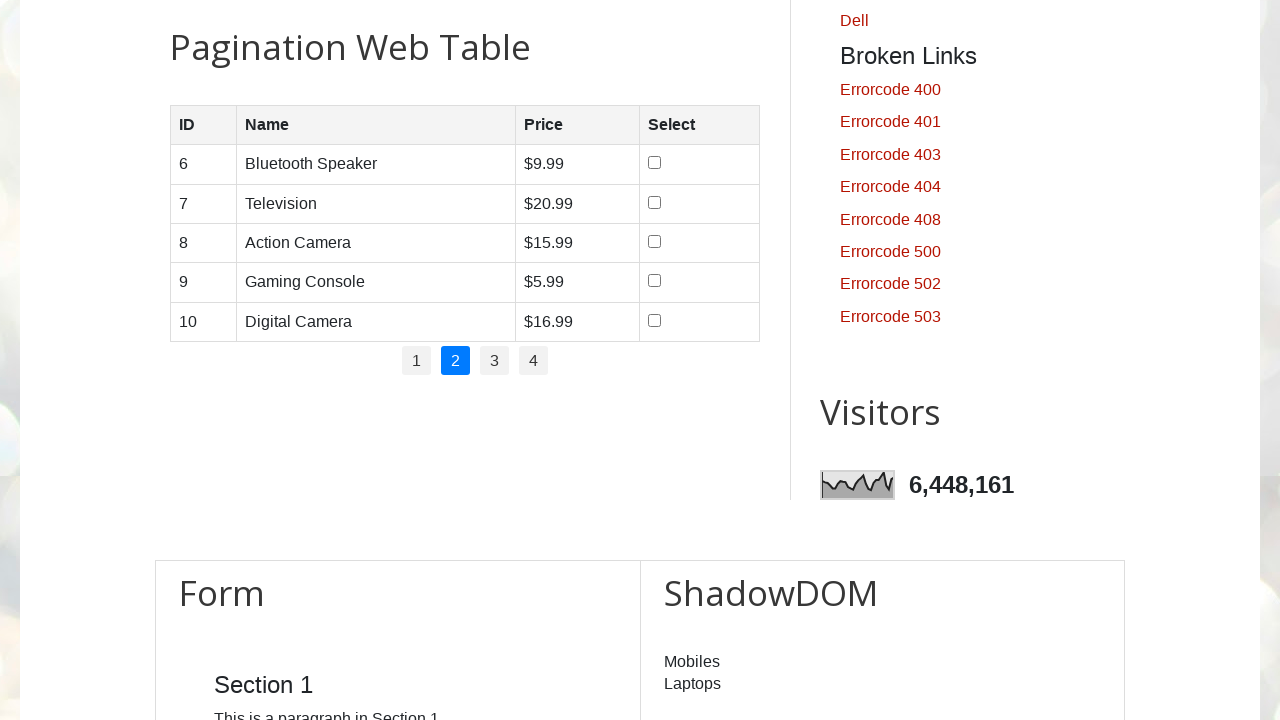

Clicked on pagination page 3 at (494, 361) on //*[@id="pagination"]/li[3]/a
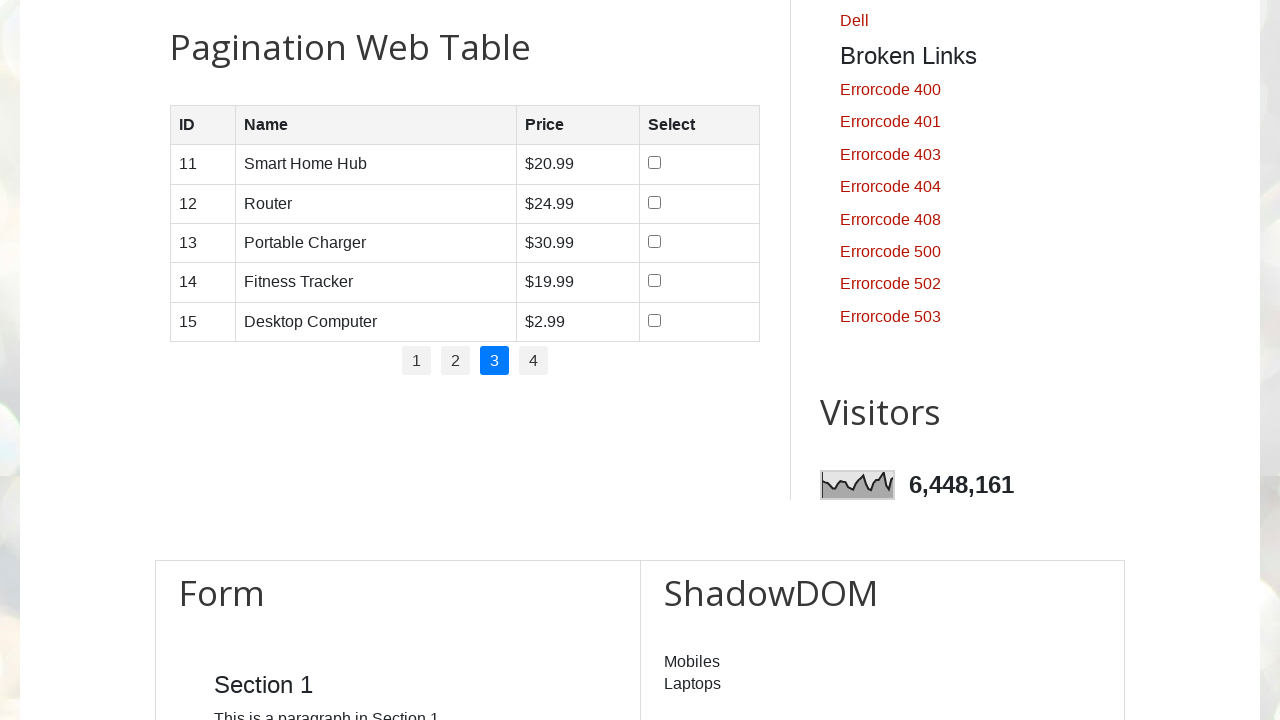

Retrieved product name from row 1: Smart Home Hub
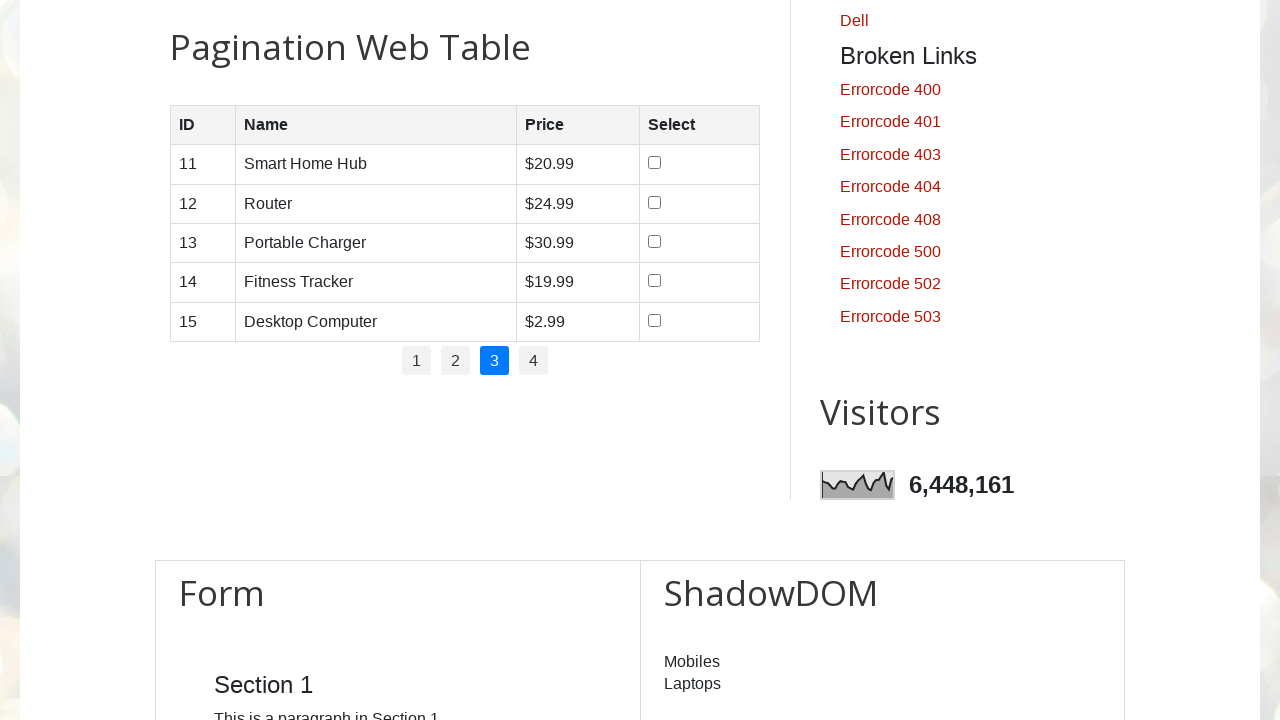

Retrieved product name from row 2: Router
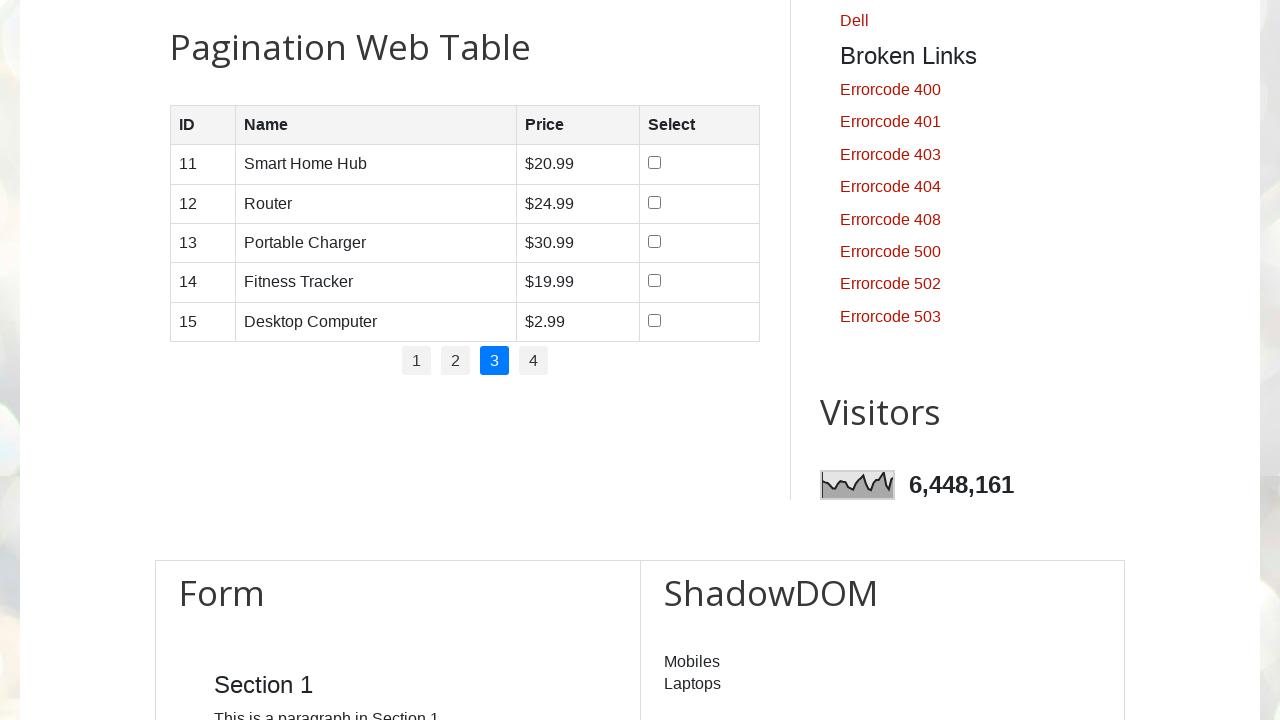

Retrieved product name from row 3: Portable Charger
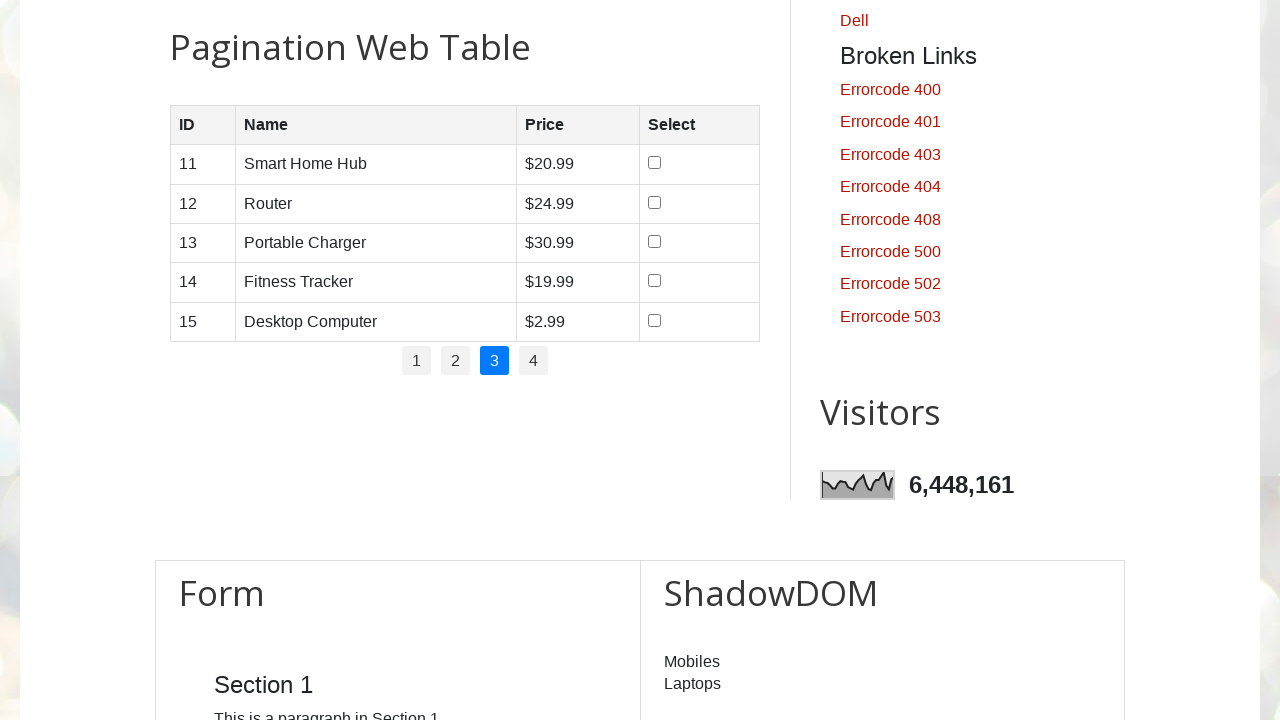

Retrieved product name from row 4: Fitness Tracker
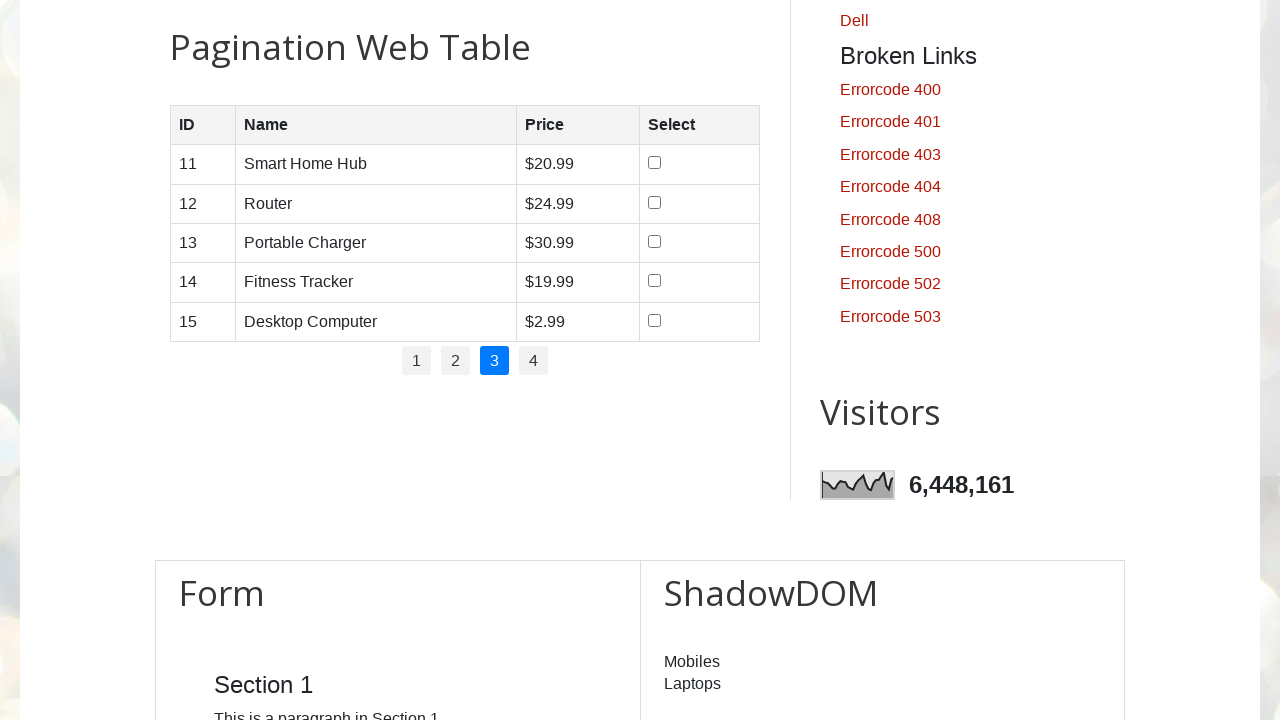

Retrieved product name from row 5: Desktop Computer
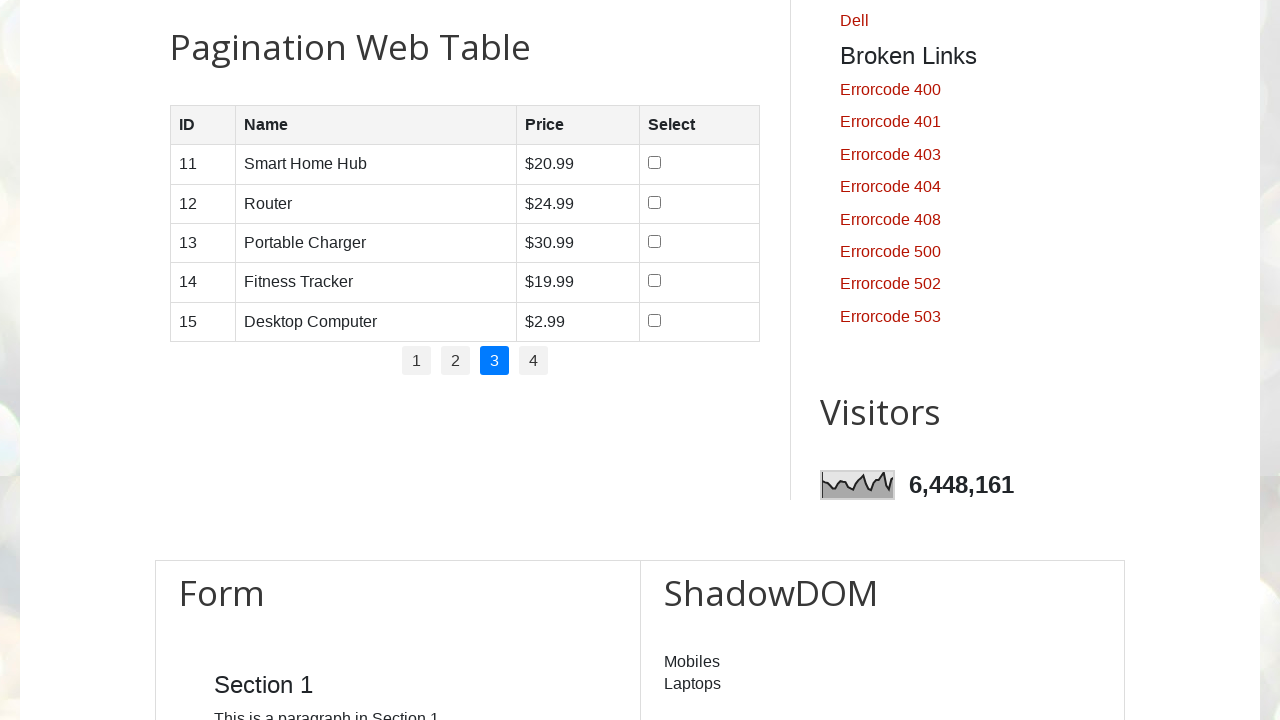

Clicked on pagination page 4 at (534, 361) on //*[@id="pagination"]/li[4]/a
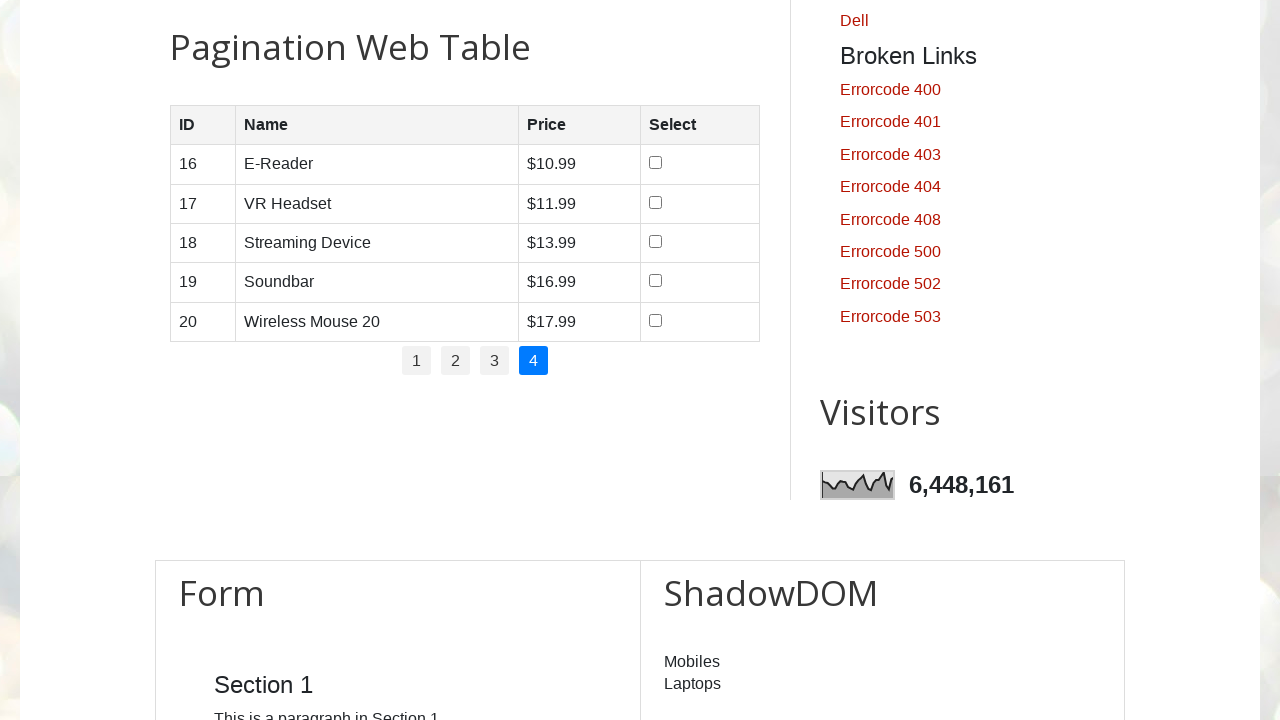

Retrieved product name from row 1: E-Reader
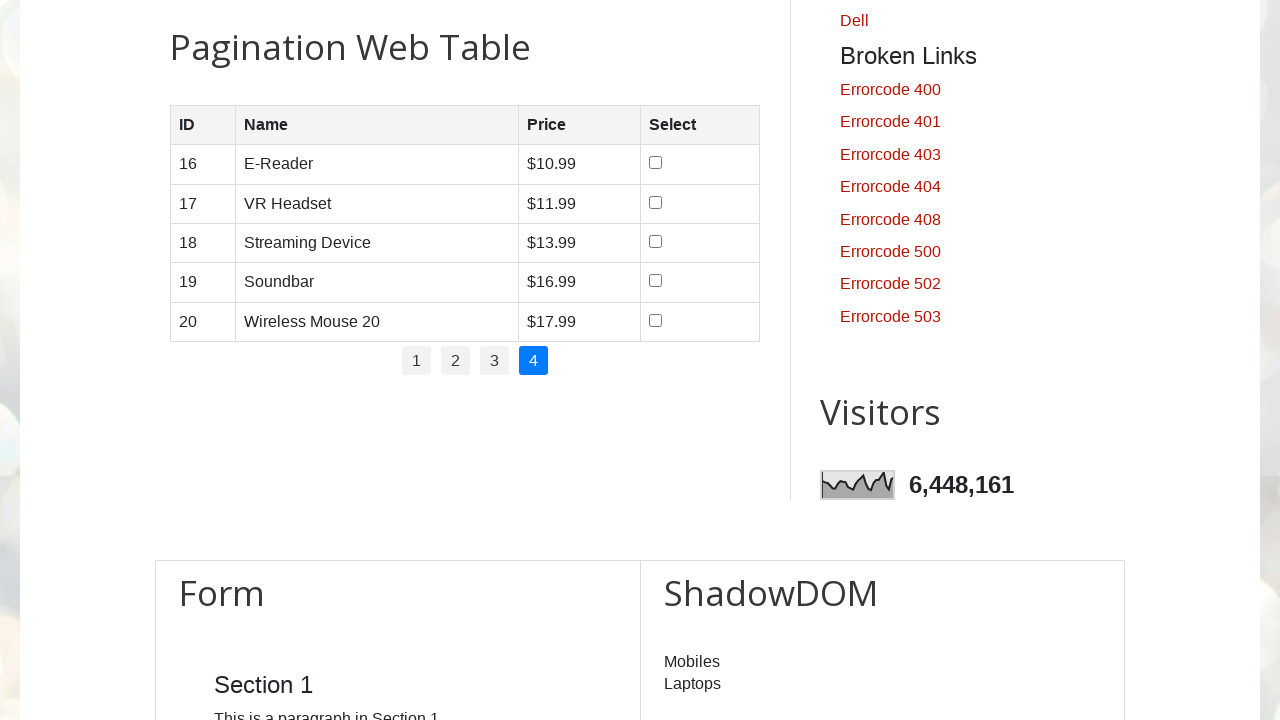

Retrieved product name from row 2: VR Headset
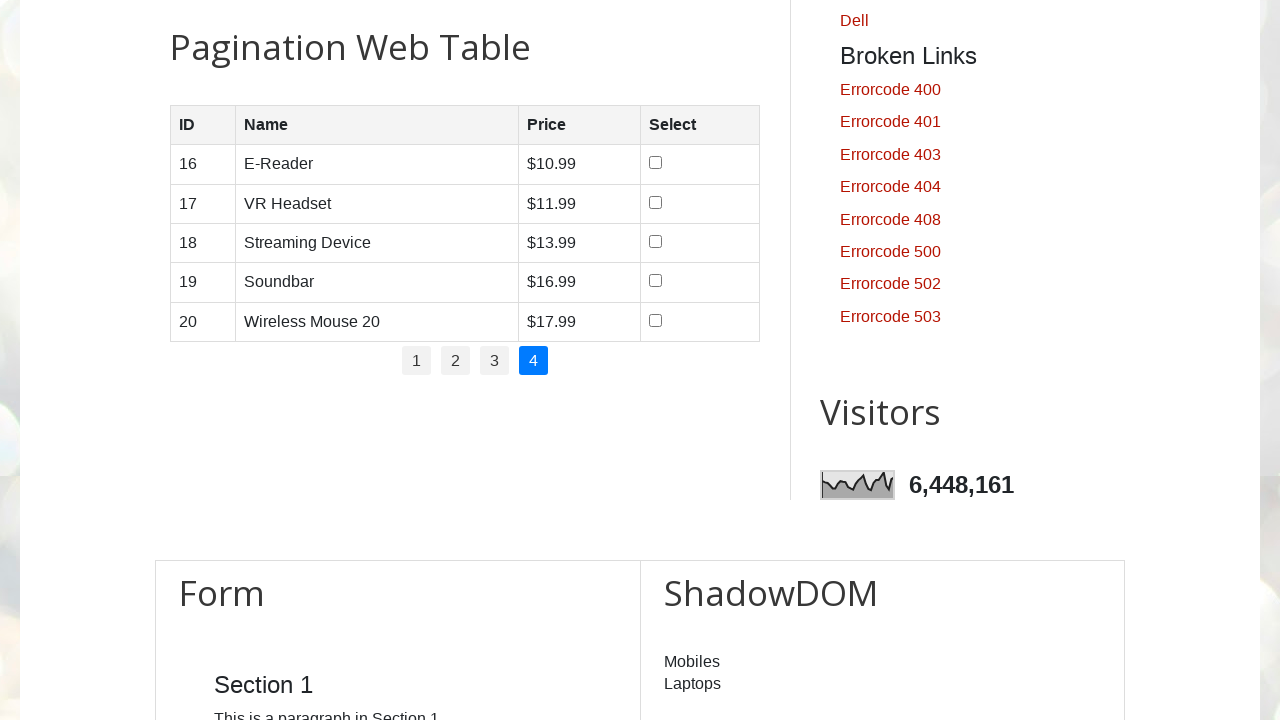

Retrieved product name from row 3: Streaming Device
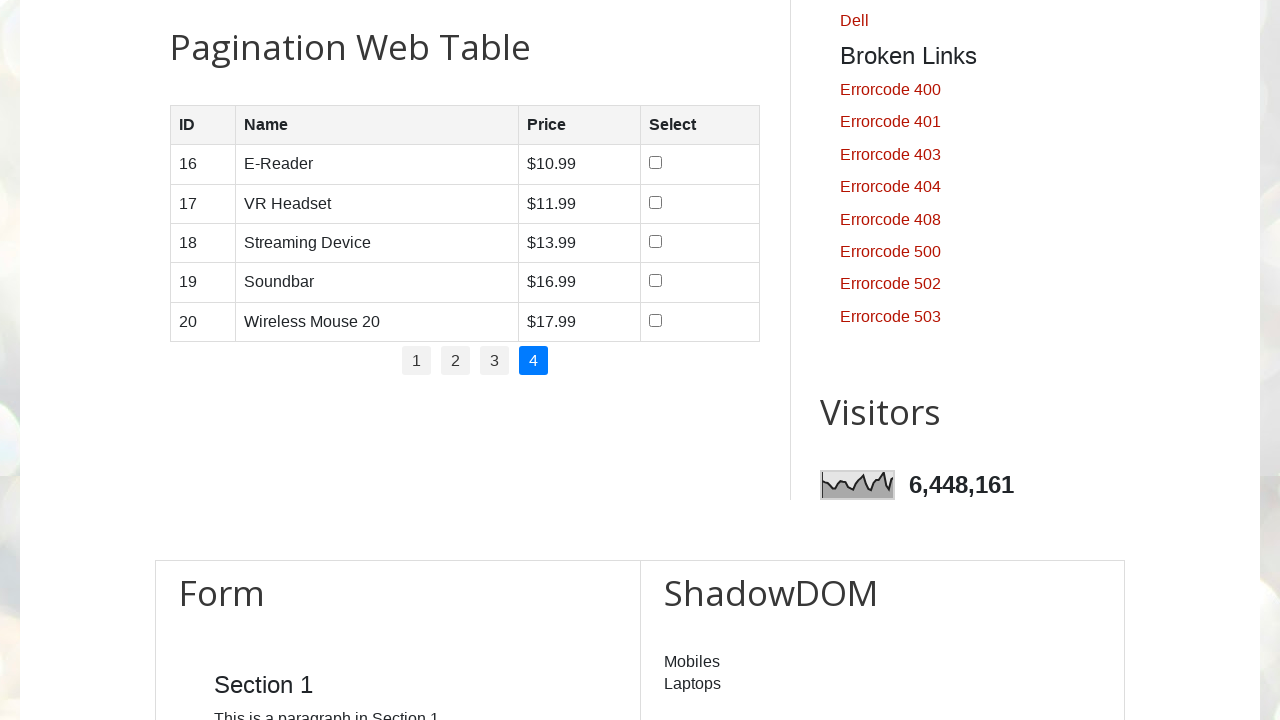

Retrieved product name from row 4: Soundbar
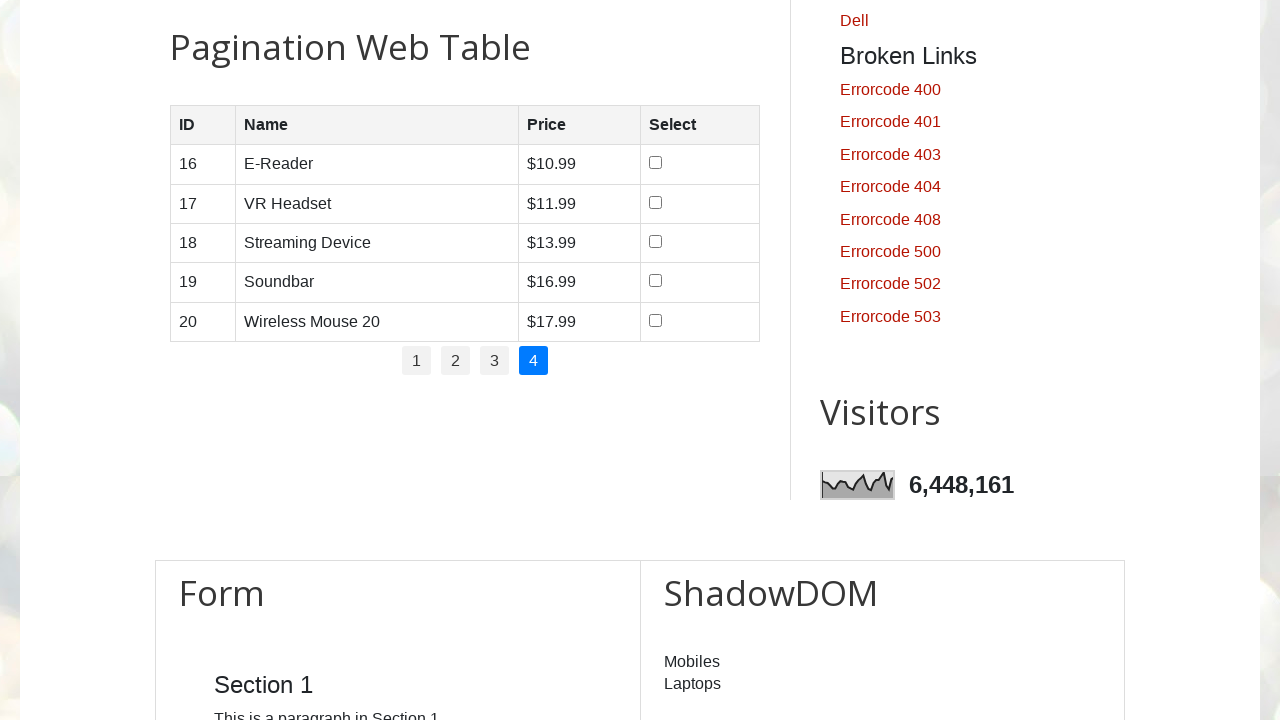

Retrieved product name from row 5: Wireless Mouse 20
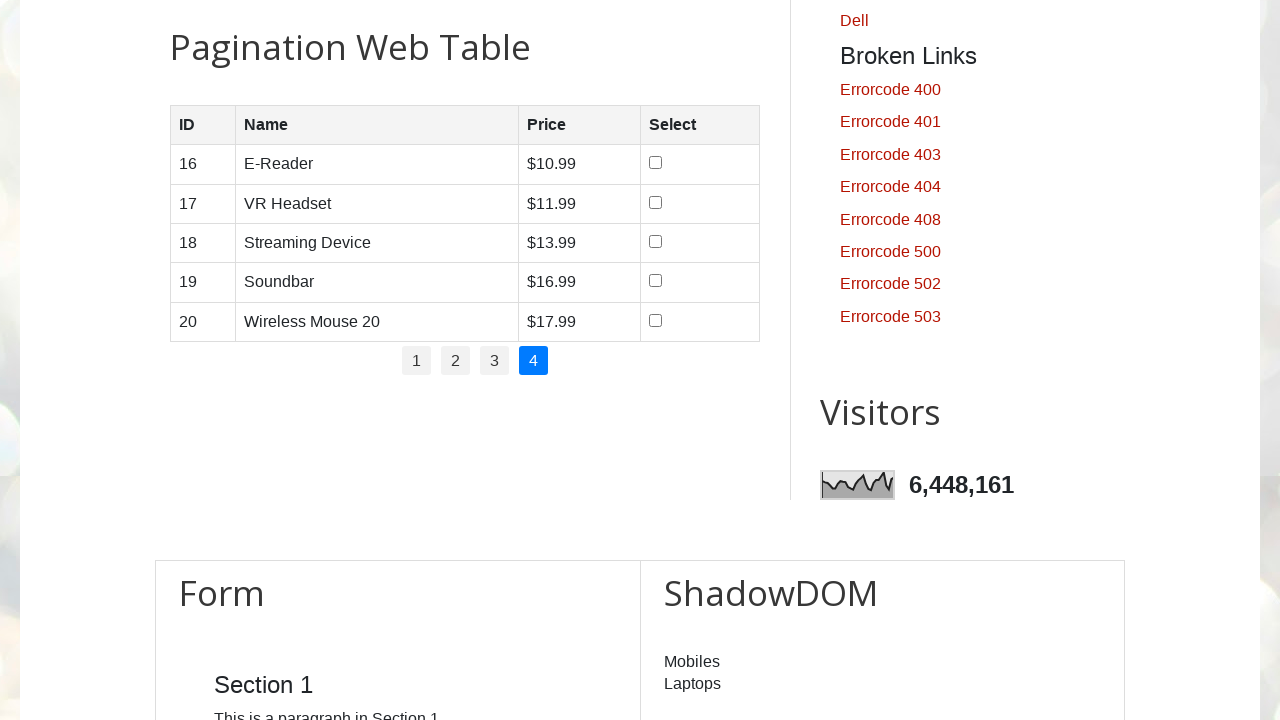

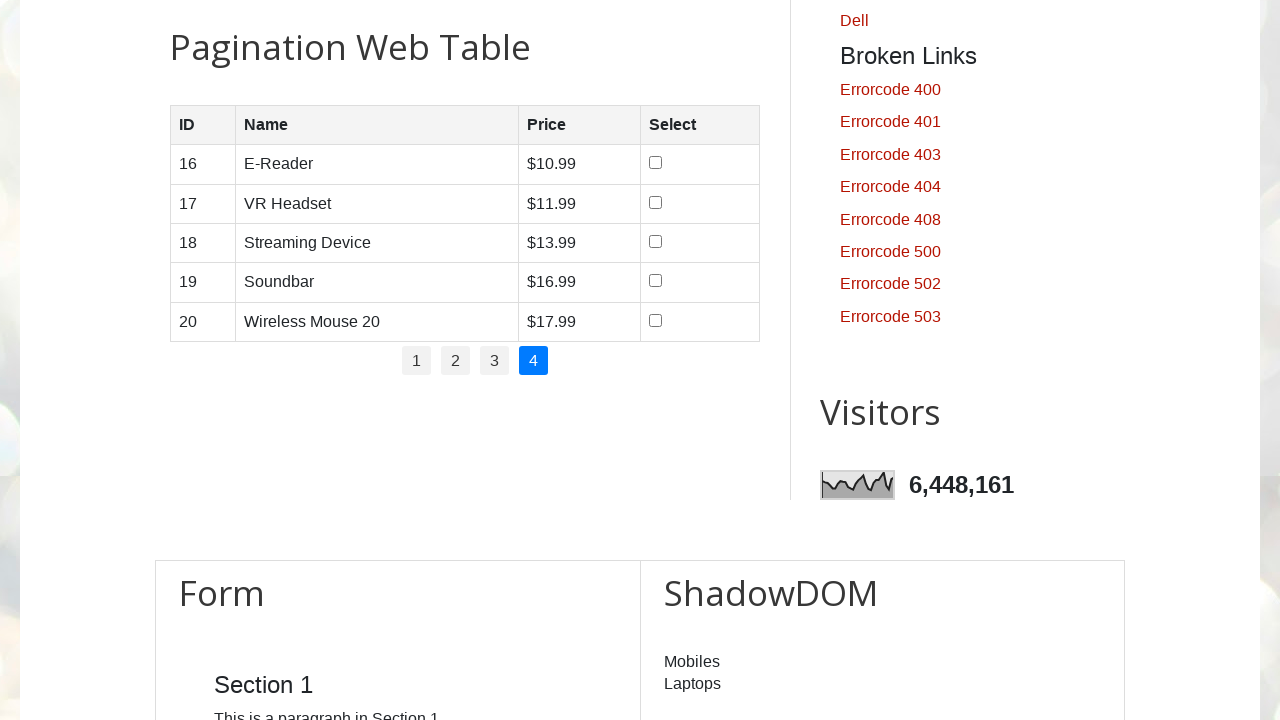